Tests that a search query can be saved to favorites and then removed from favorites.

Starting URL: https://react.dev

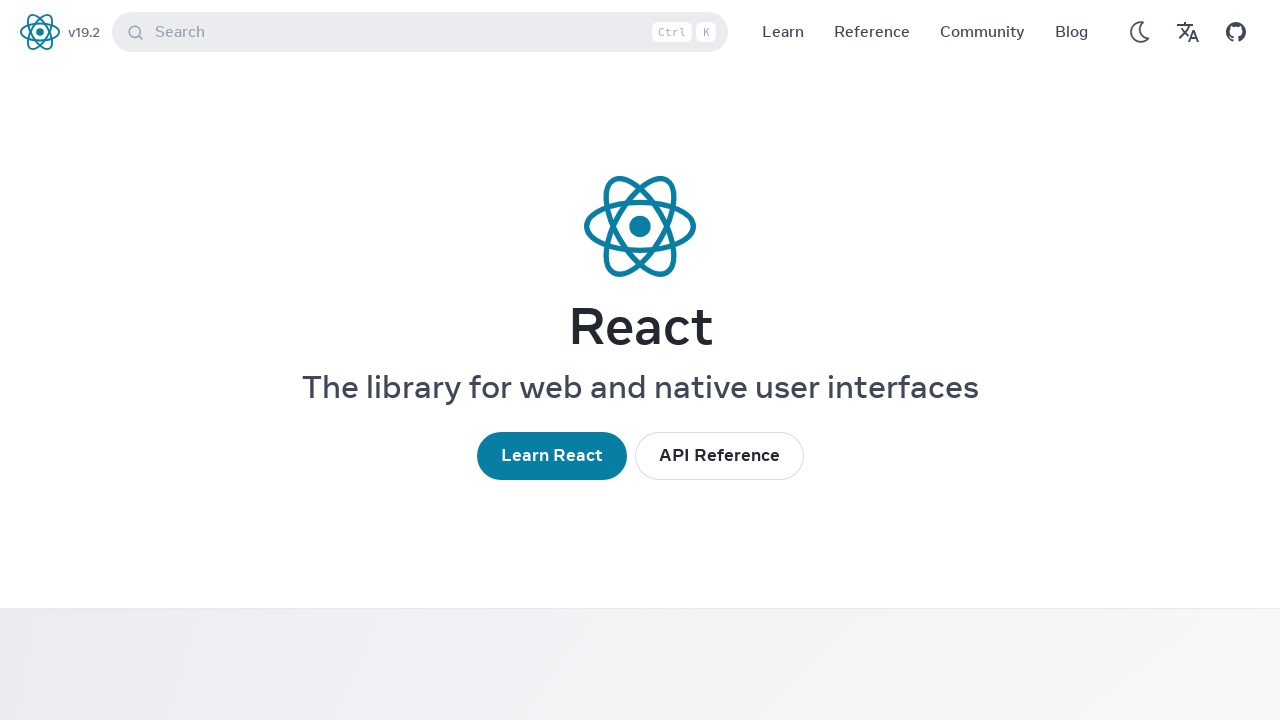

Set viewport size to 400x800 for mobile testing
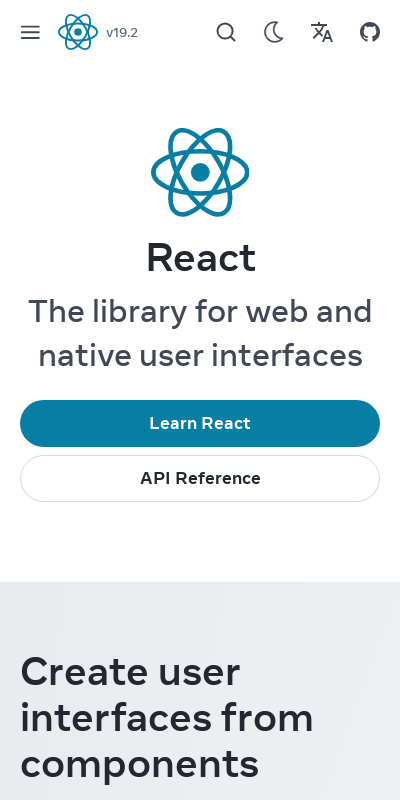

Waited for search button to appear
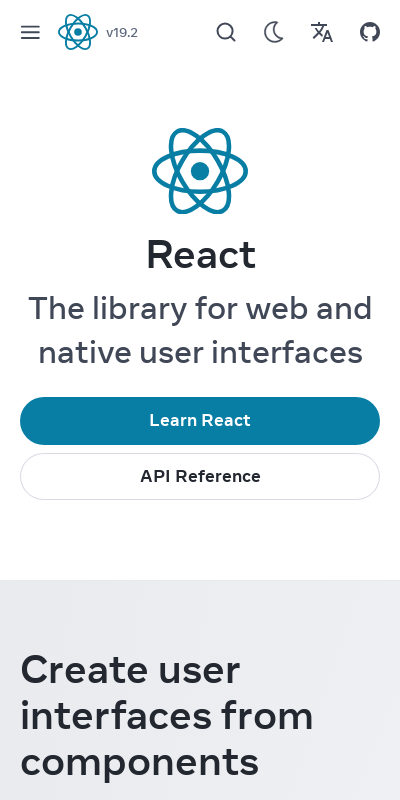

Clicked search button to open search panel
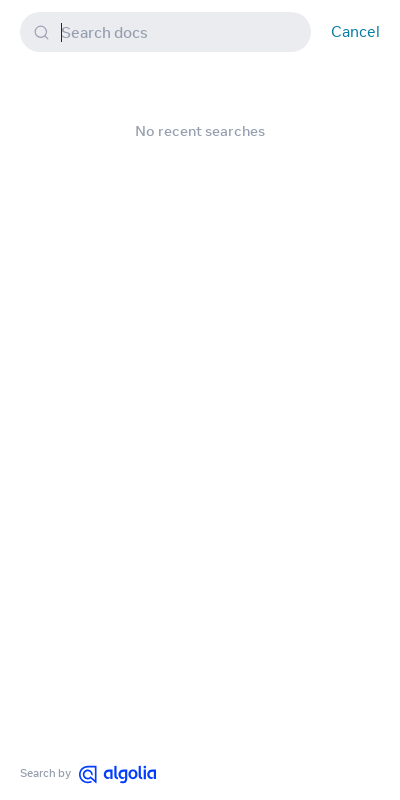

Waited for search input field to appear
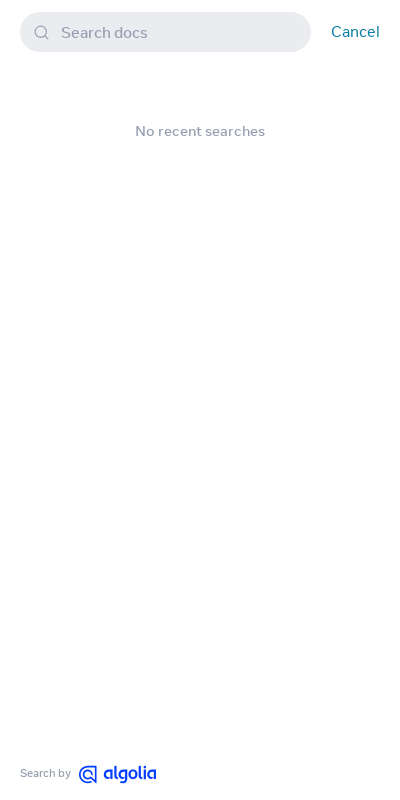

Filled search input with 'custom hook' query
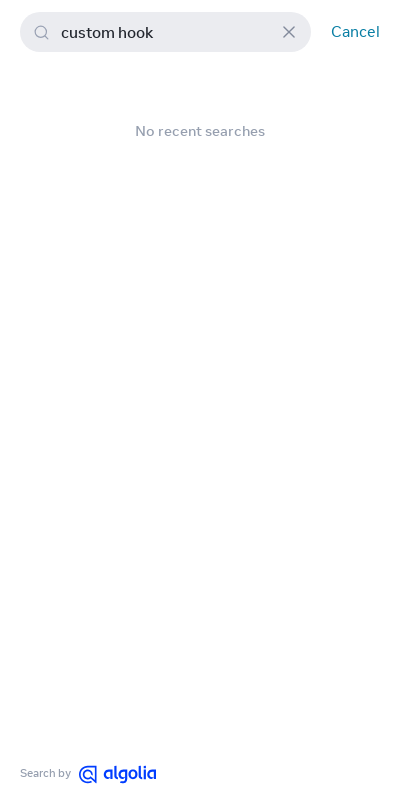

Waited for first search result to appear
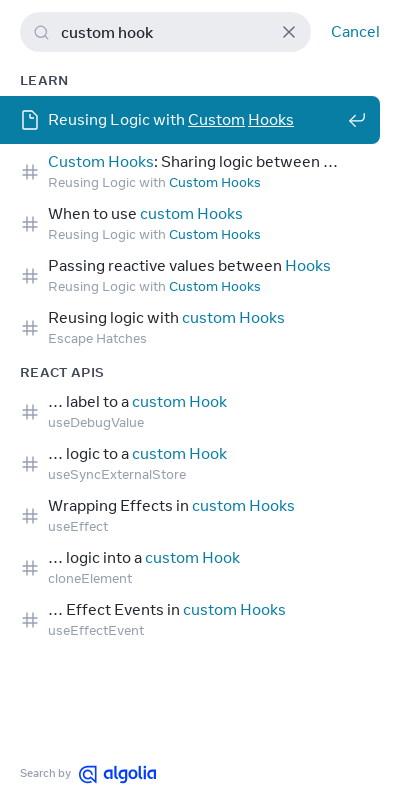

Clicked first search result
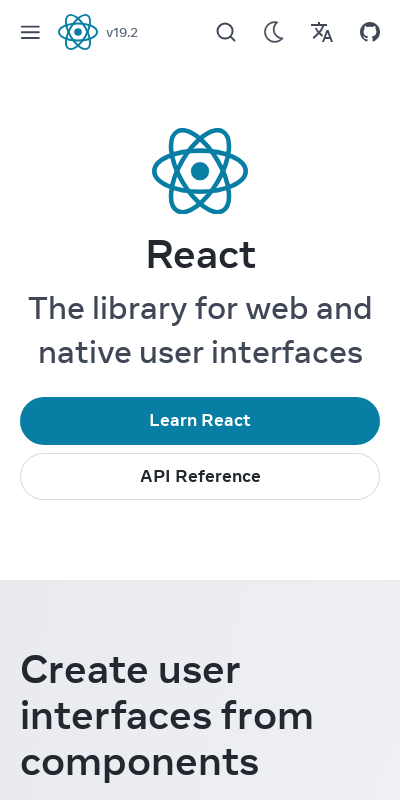

Navigated away from React.dev homepage
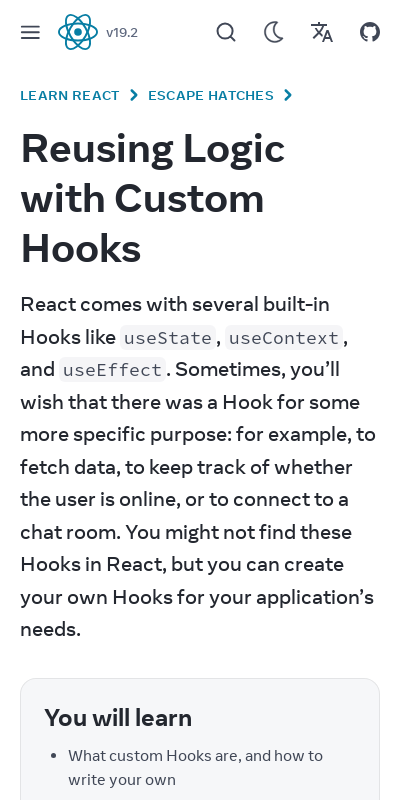

Waited for search button to appear again
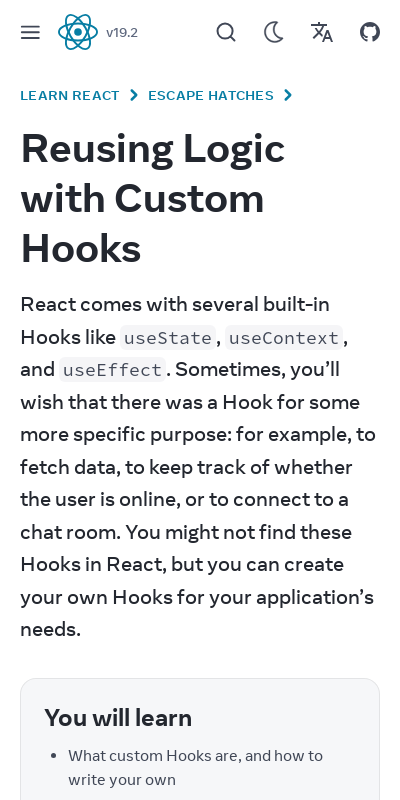

Clicked search button to reopen search panel
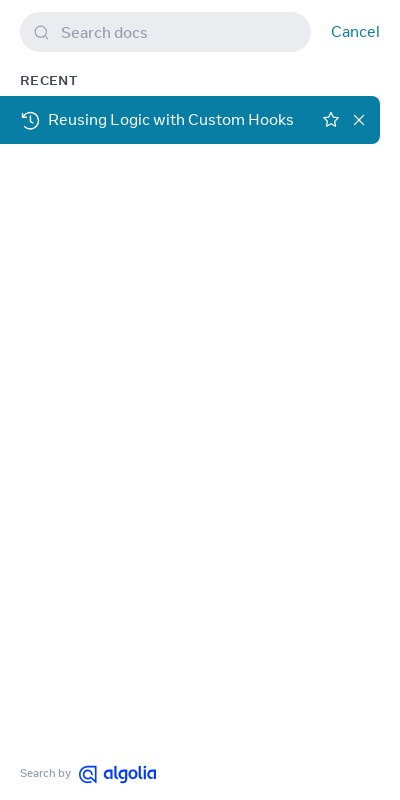

Recent searches appeared in search panel
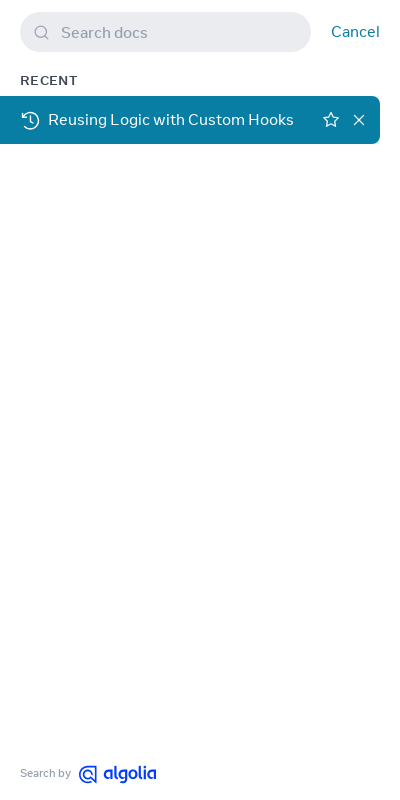

Waited for save button to appear on recent search
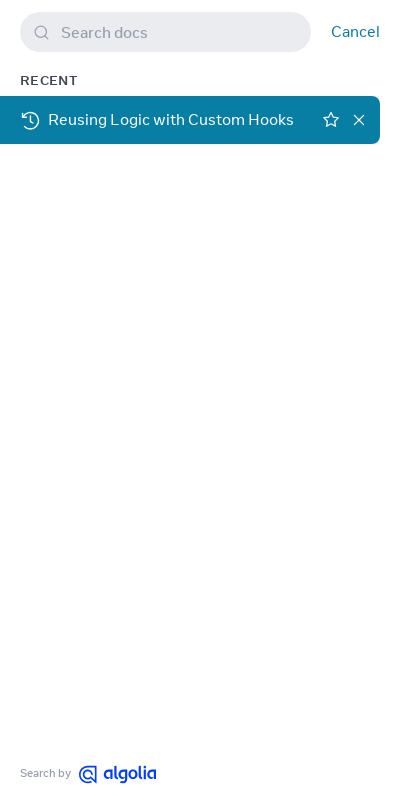

Clicked save button to add search to favorites
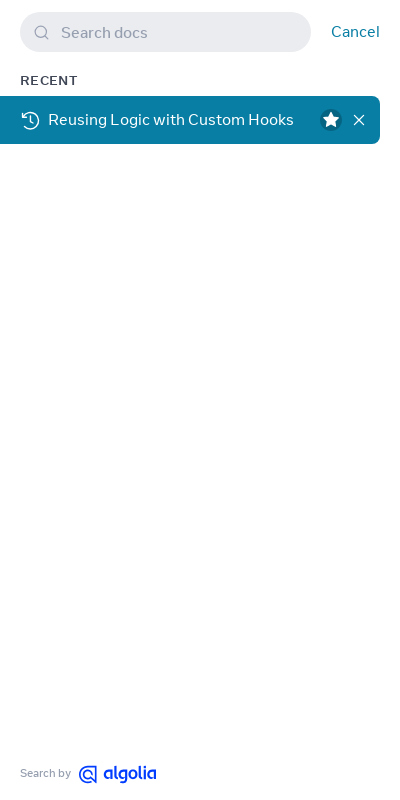

Waited for remove button to appear after saving to favorites
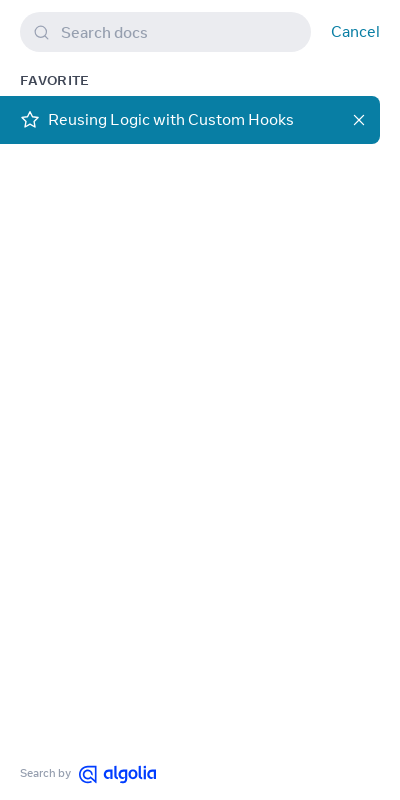

Clicked remove button to delete search from favorites
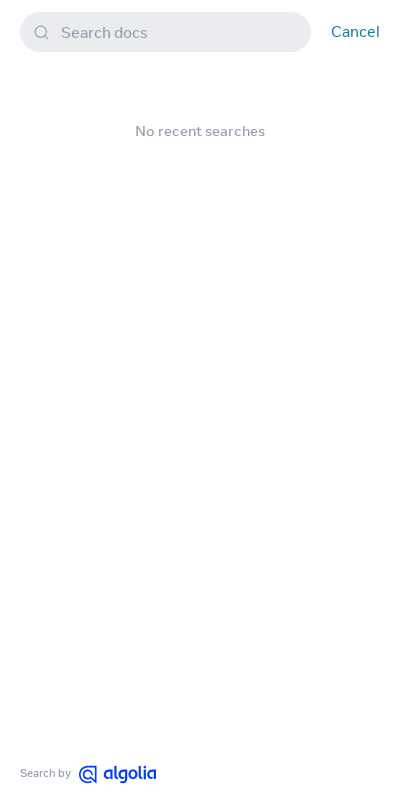

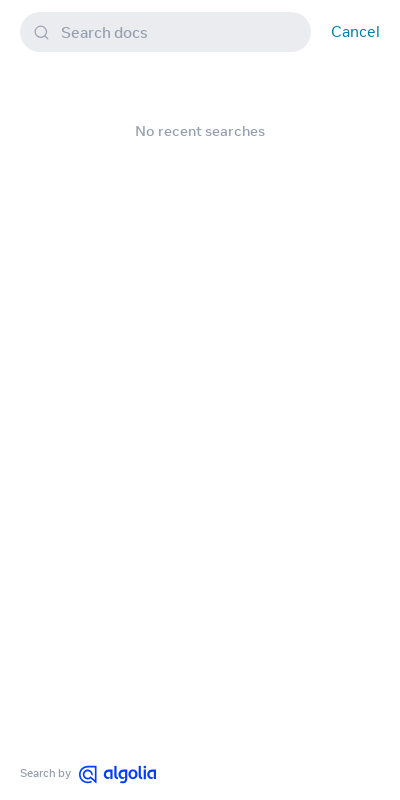